Navigates to CURA Healthcare Service homepage and clicks the "Make Appointment" button to reach the login page, demonstrating XPath selector usage

Starting URL: https://katalon-demo-cura.herokuapp.com/

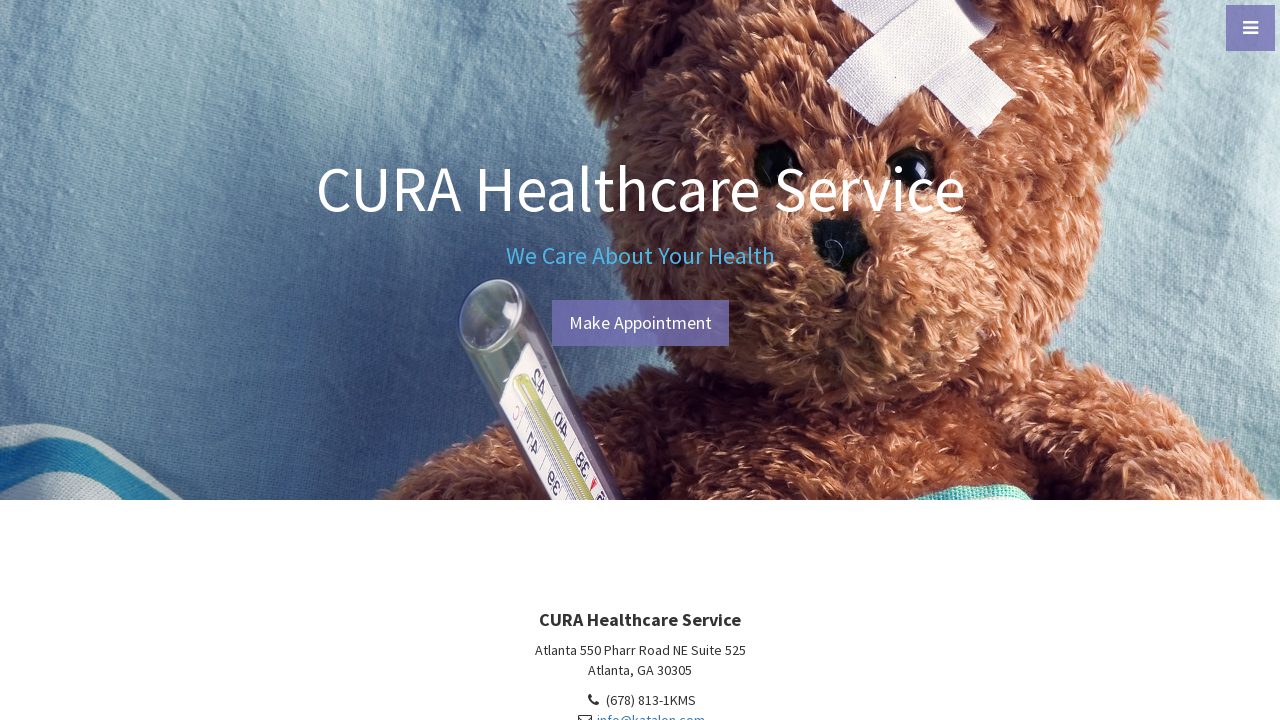

Verified page title is 'CURA Healthcare Service'
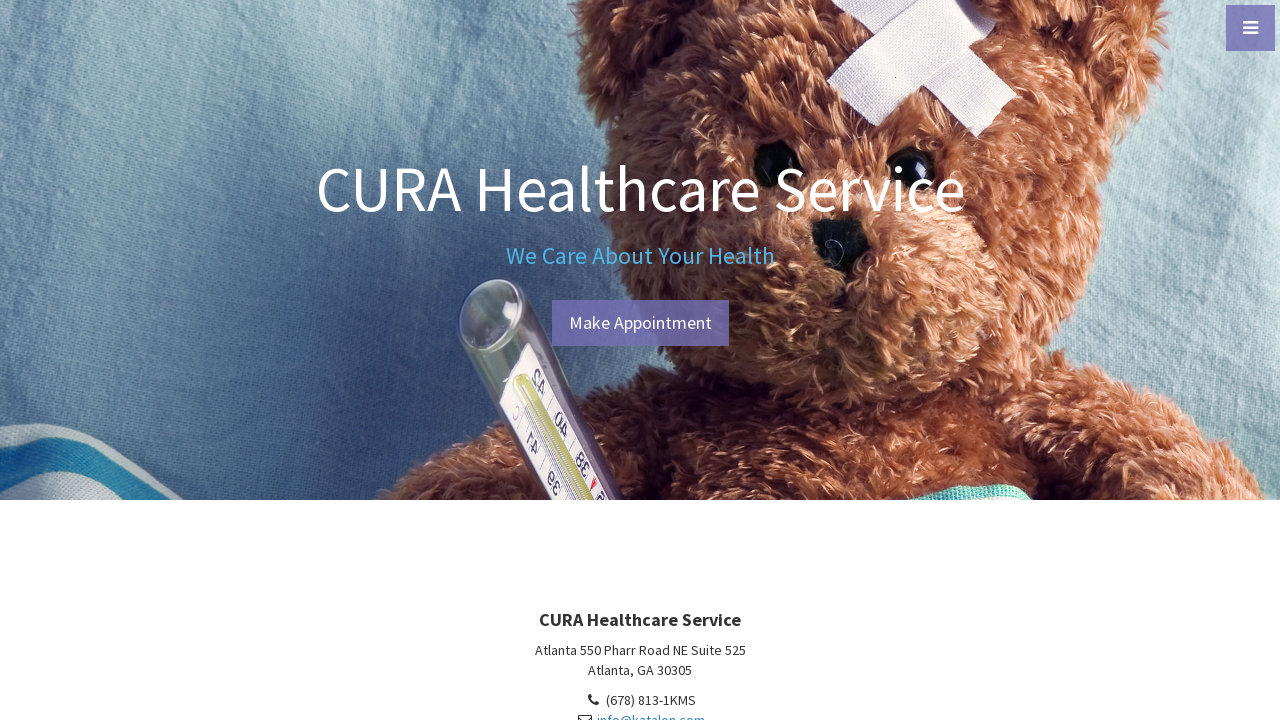

Clicked 'Make Appointment' button using XPath selector at (640, 323) on xpath=//a[contains(text(),'Make App')]
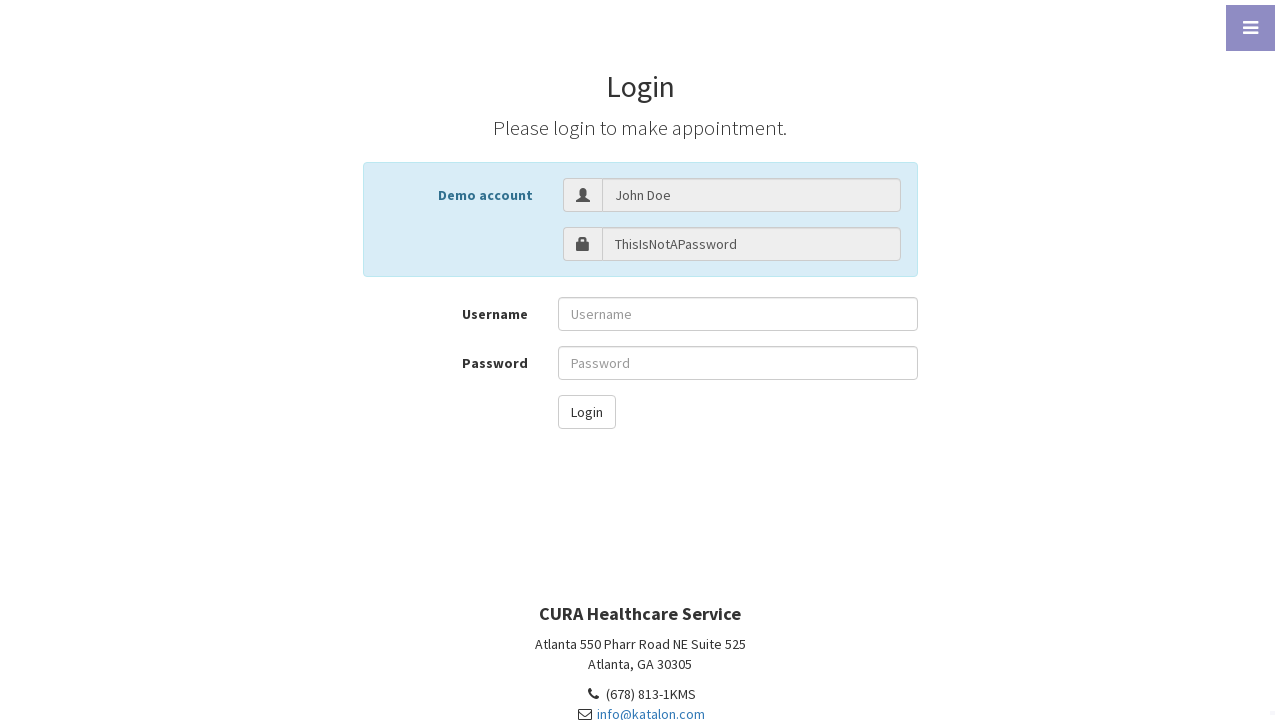

Located all paragraph elements containing 'A'
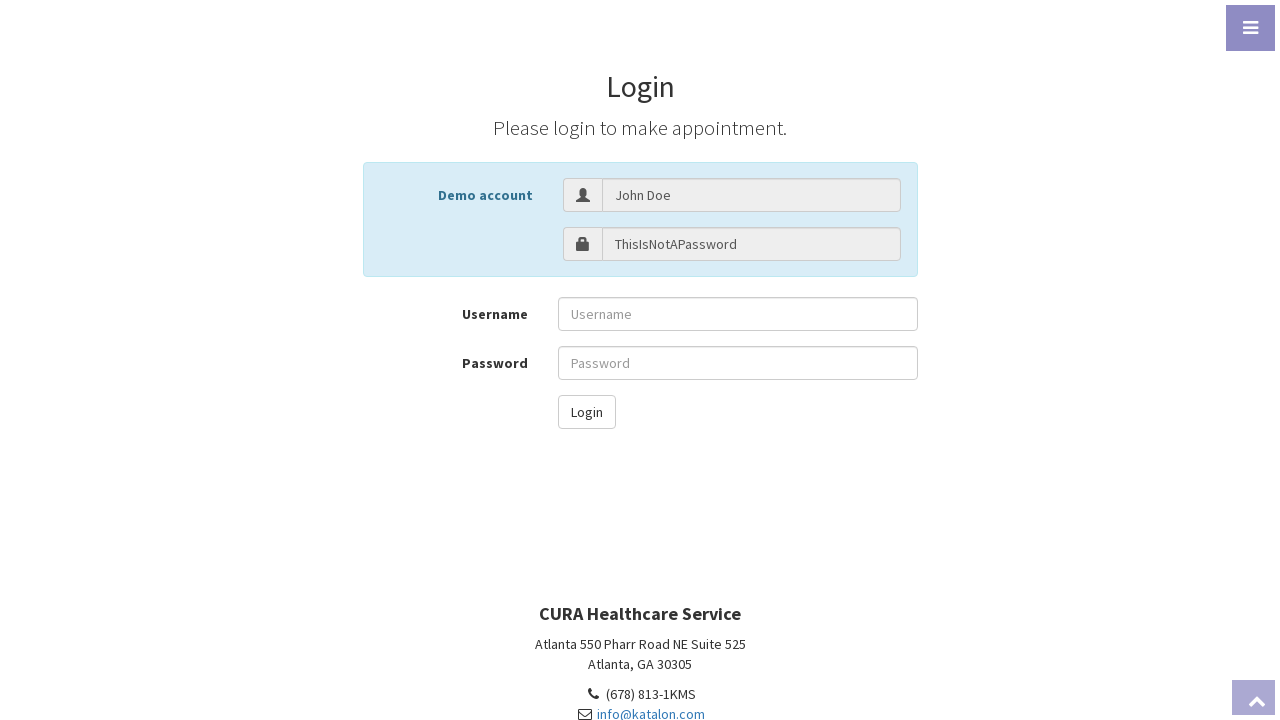

Printed paragraph text: Atlanta 550 Pharr Road NE Suite 525Atlanta, GA 30305
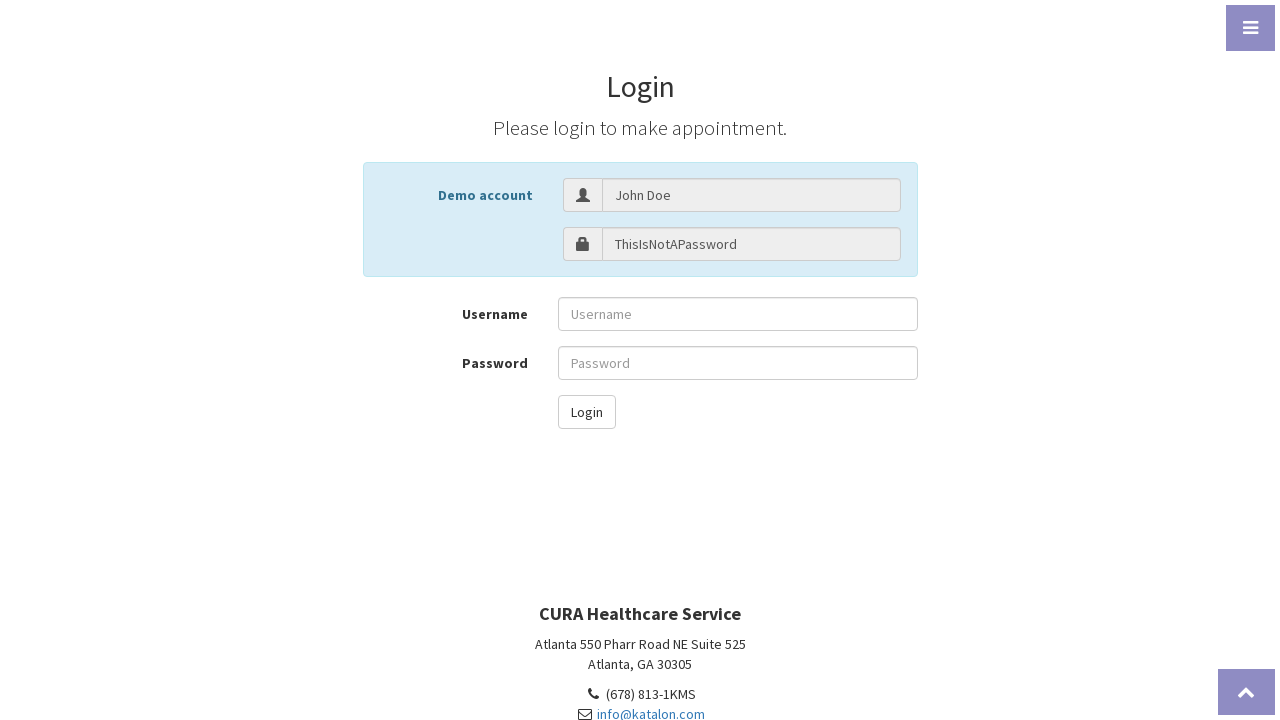

Printed paragraph text: Copyright © CURA Healthcare Service 2026
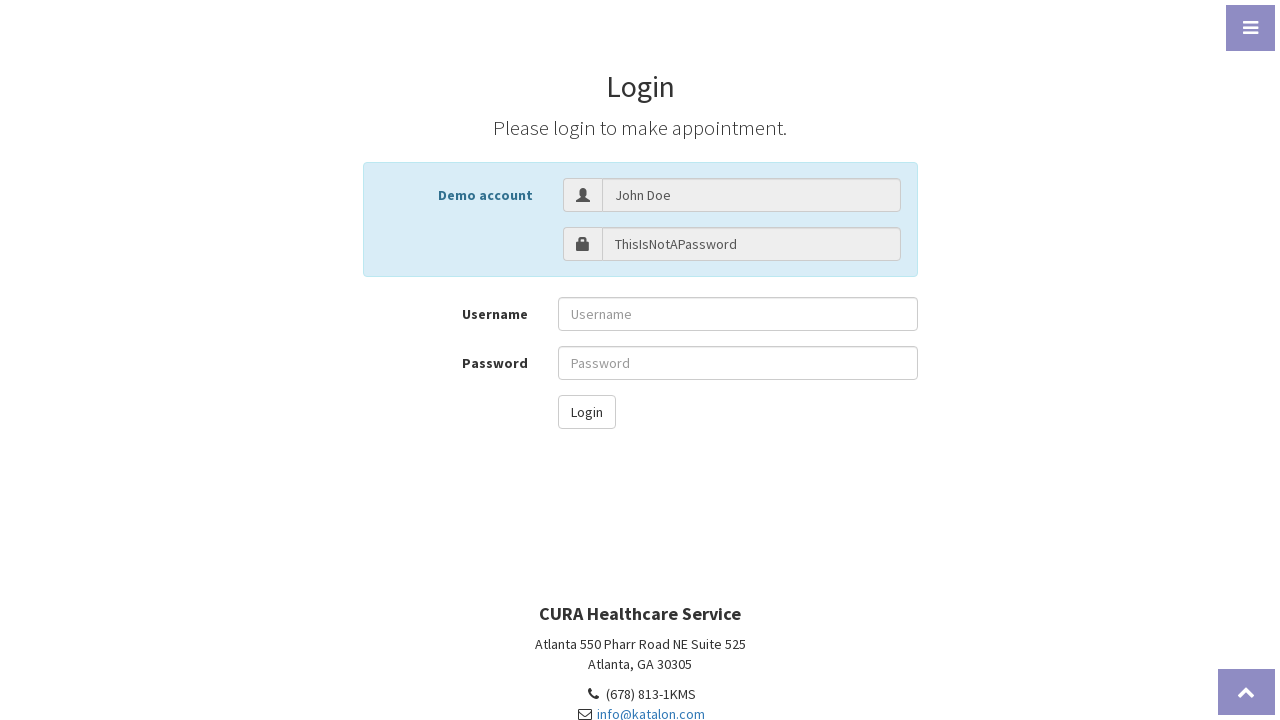

Retrieved text from element with class 'text-muted': Copyright © CURA Healthcare Service 2026
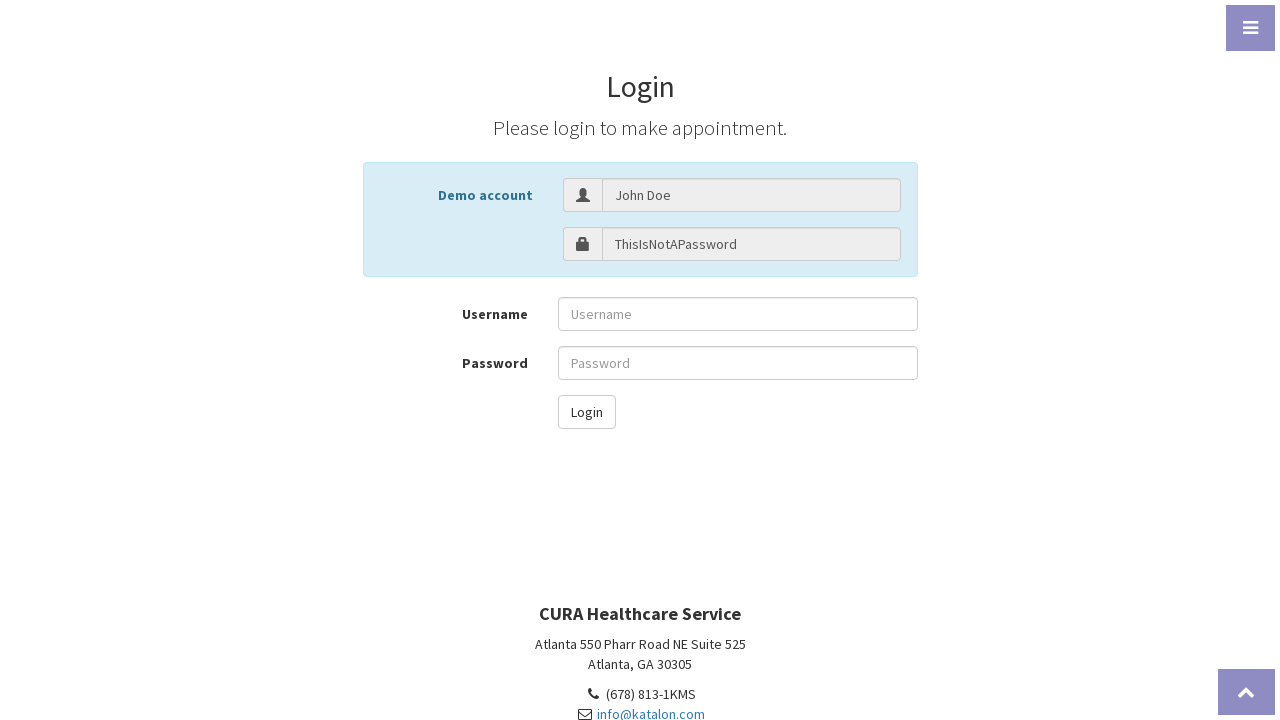

Verified navigation to login page at profile.php#login
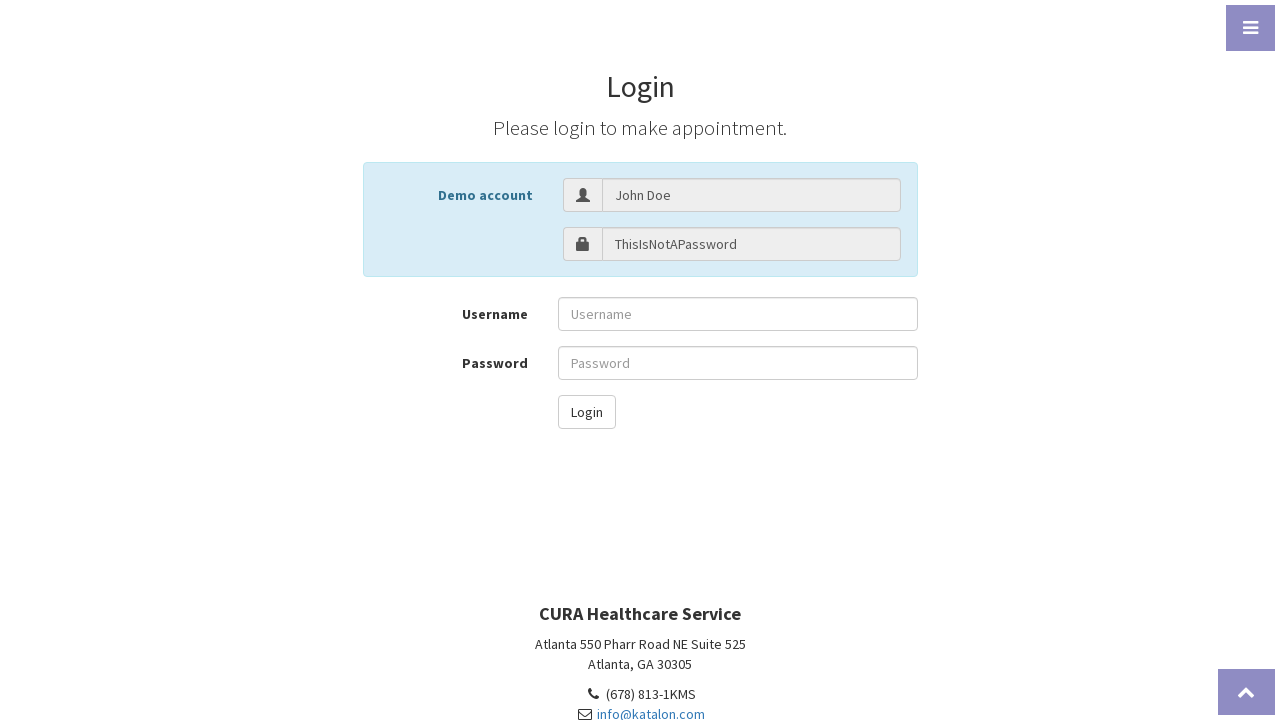

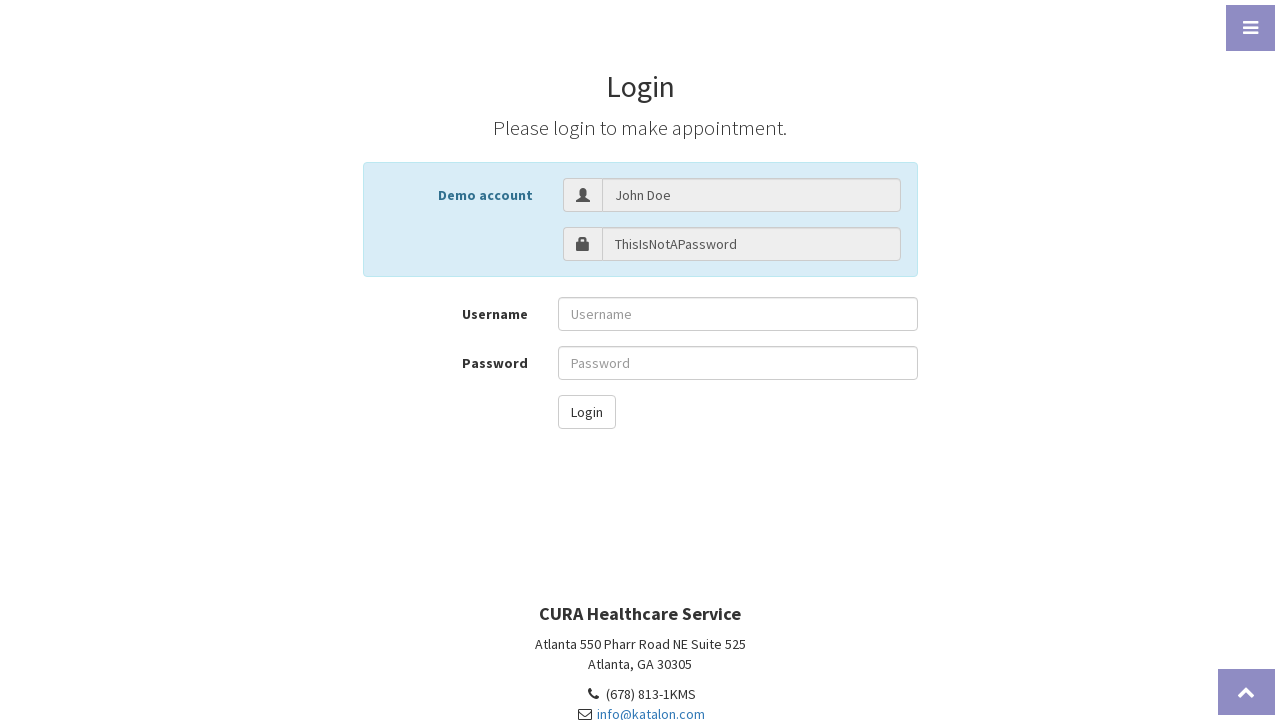